Tests the dynamic controls page by clicking the Remove button, waiting for the loading bar to disappear, and verifying the checkbox is removed and "It's gone!" message is displayed.

Starting URL: https://practice.cydeo.com/dynamic_controls

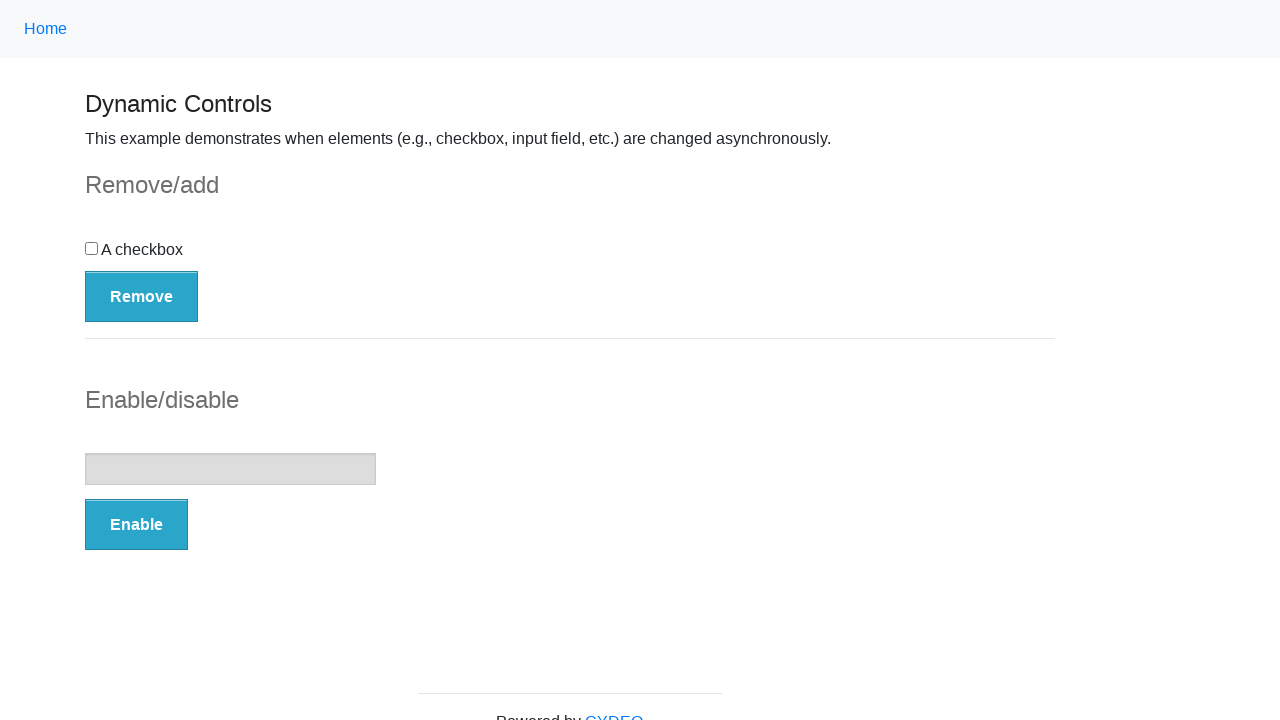

Navigated to dynamic controls page
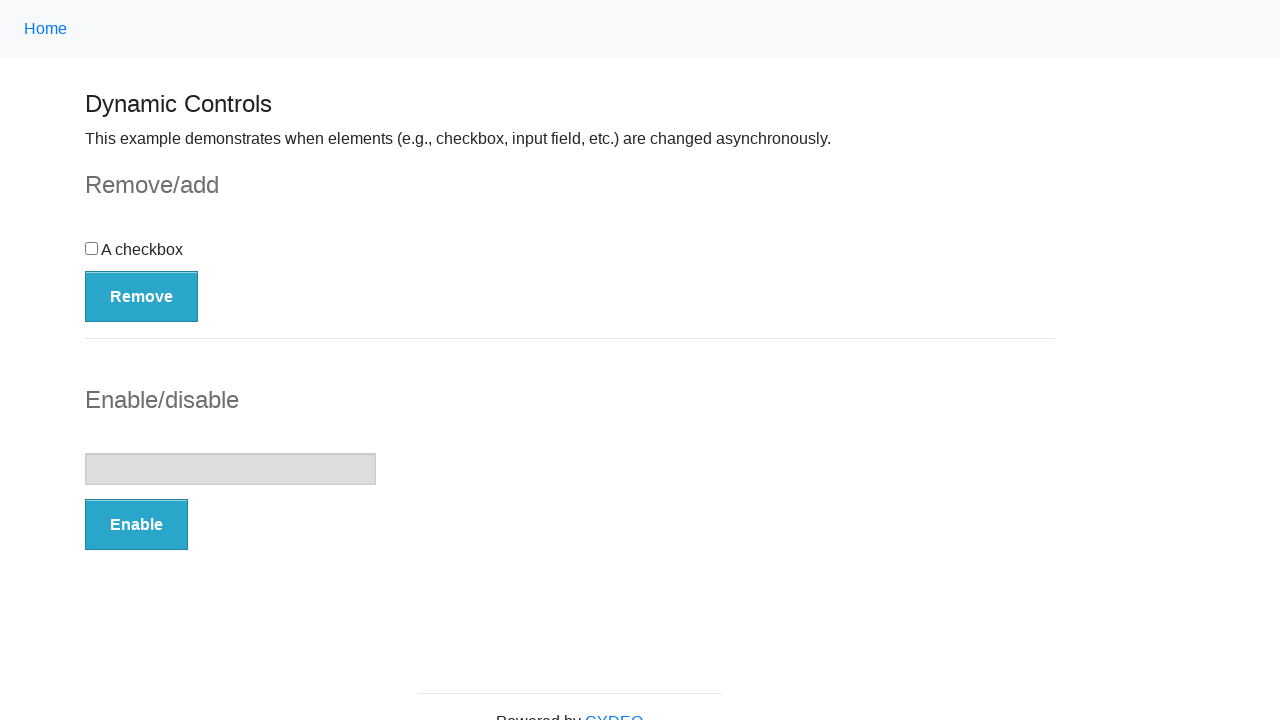

Clicked the Remove button at (142, 296) on button:has-text('Remove')
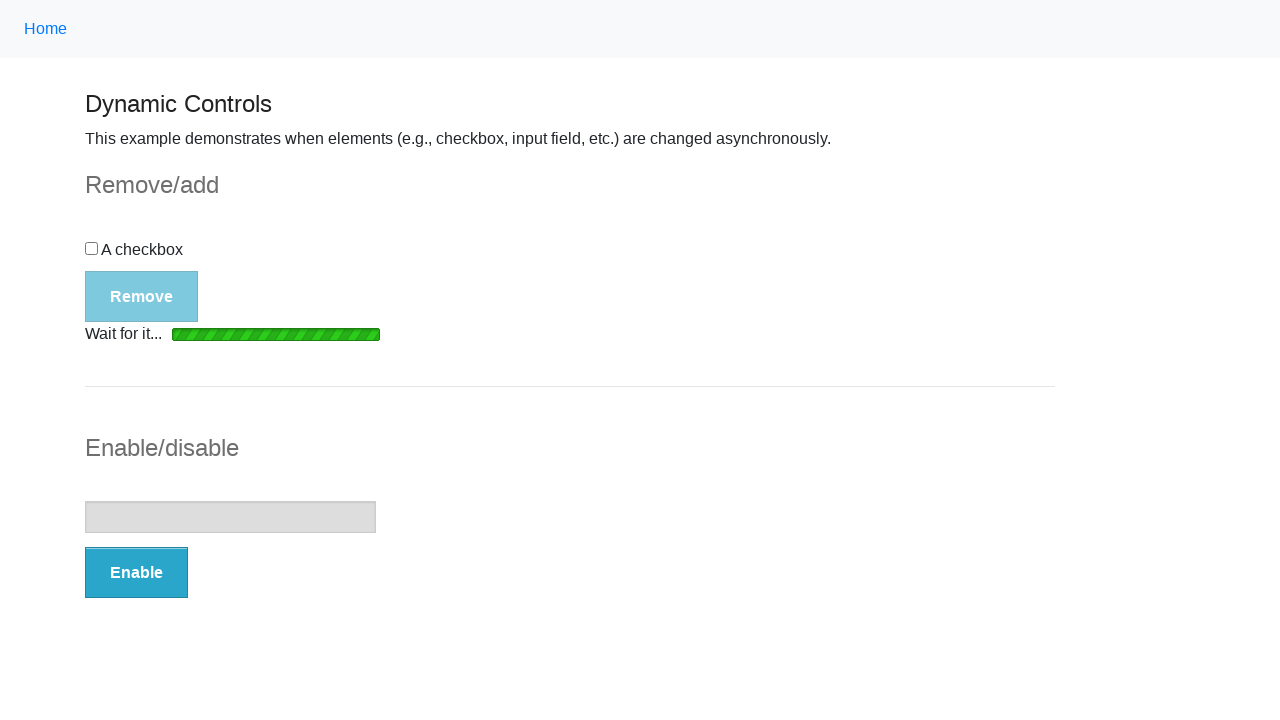

Loading bar disappeared
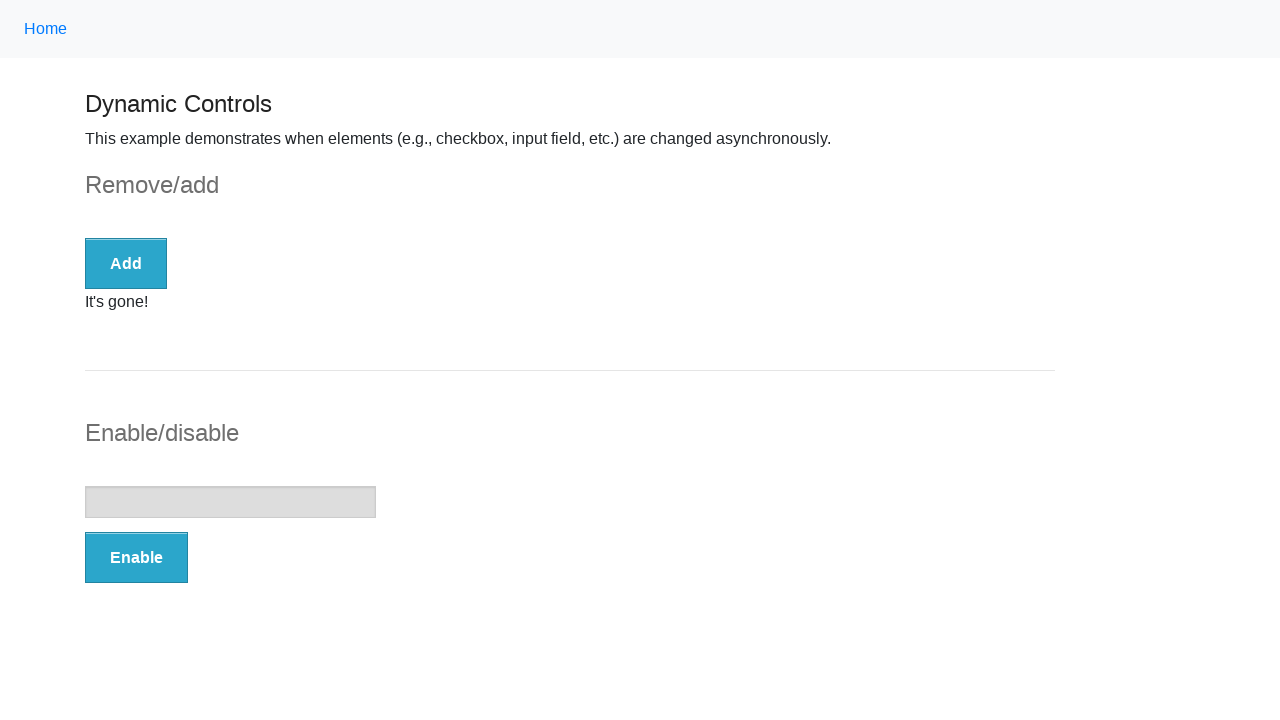

Verified checkbox is removed and not visible
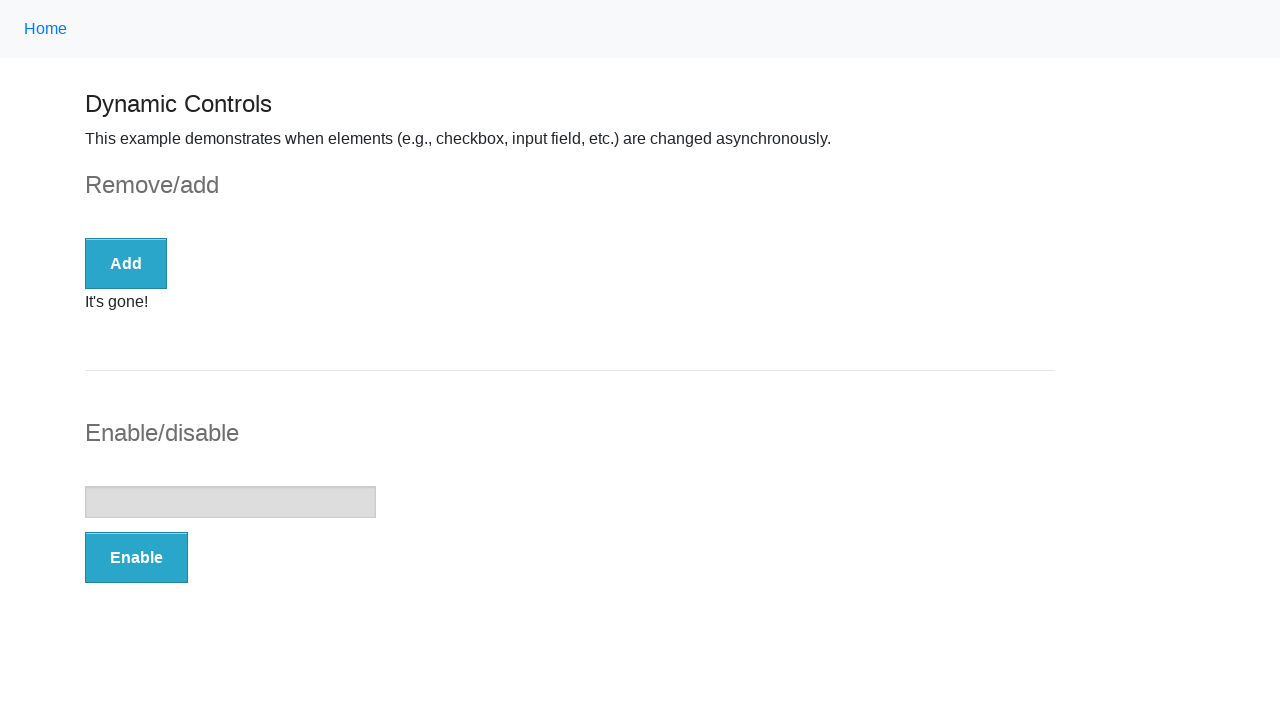

Verified 'It's gone!' message is visible
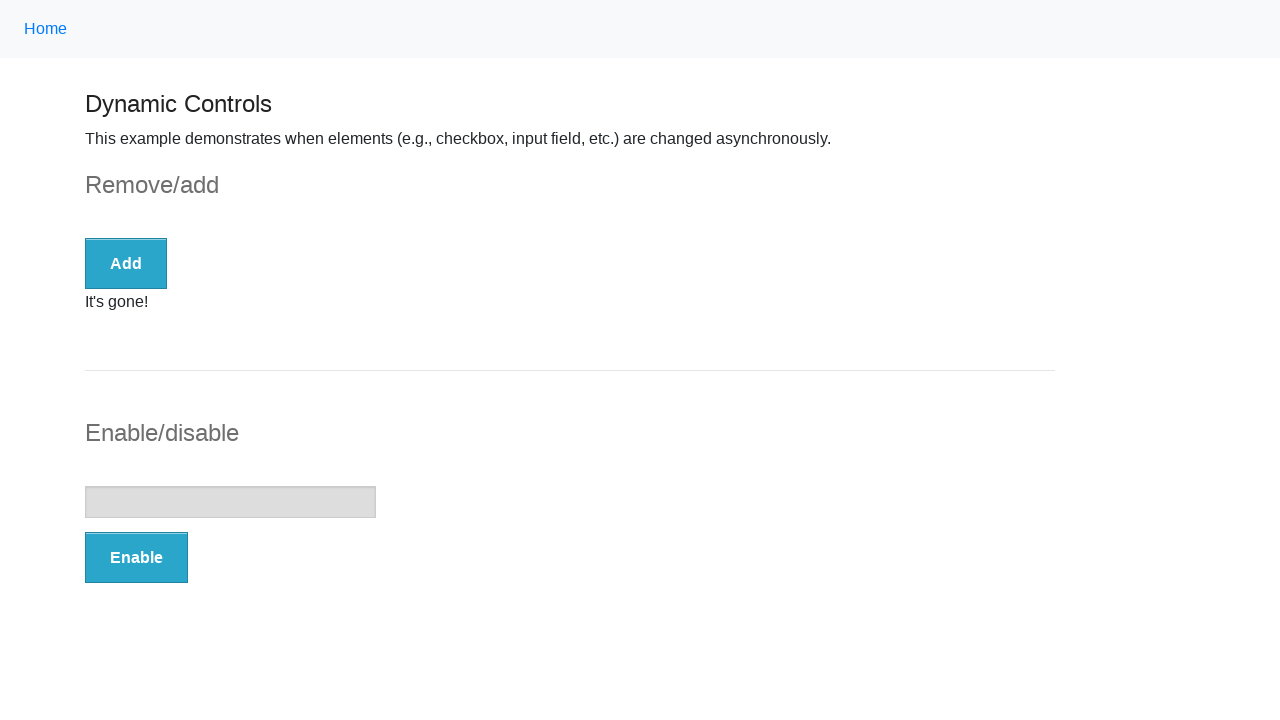

Verified 'It's gone!' message text content
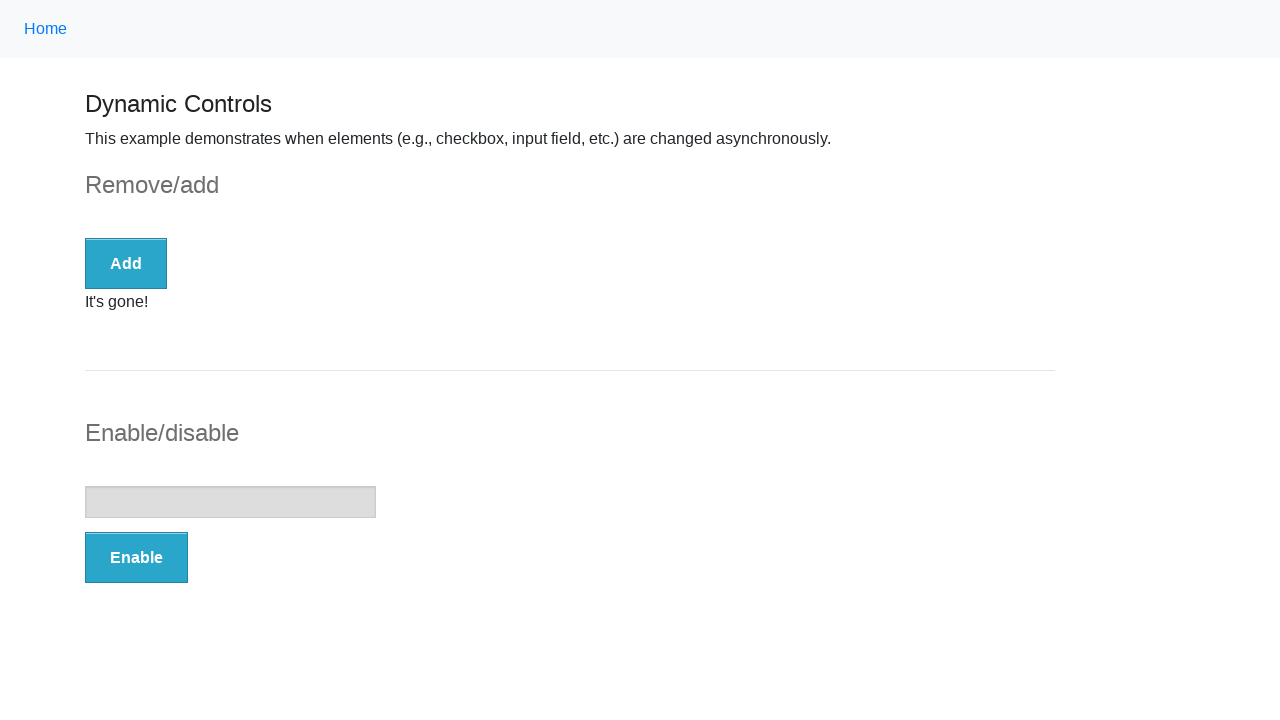

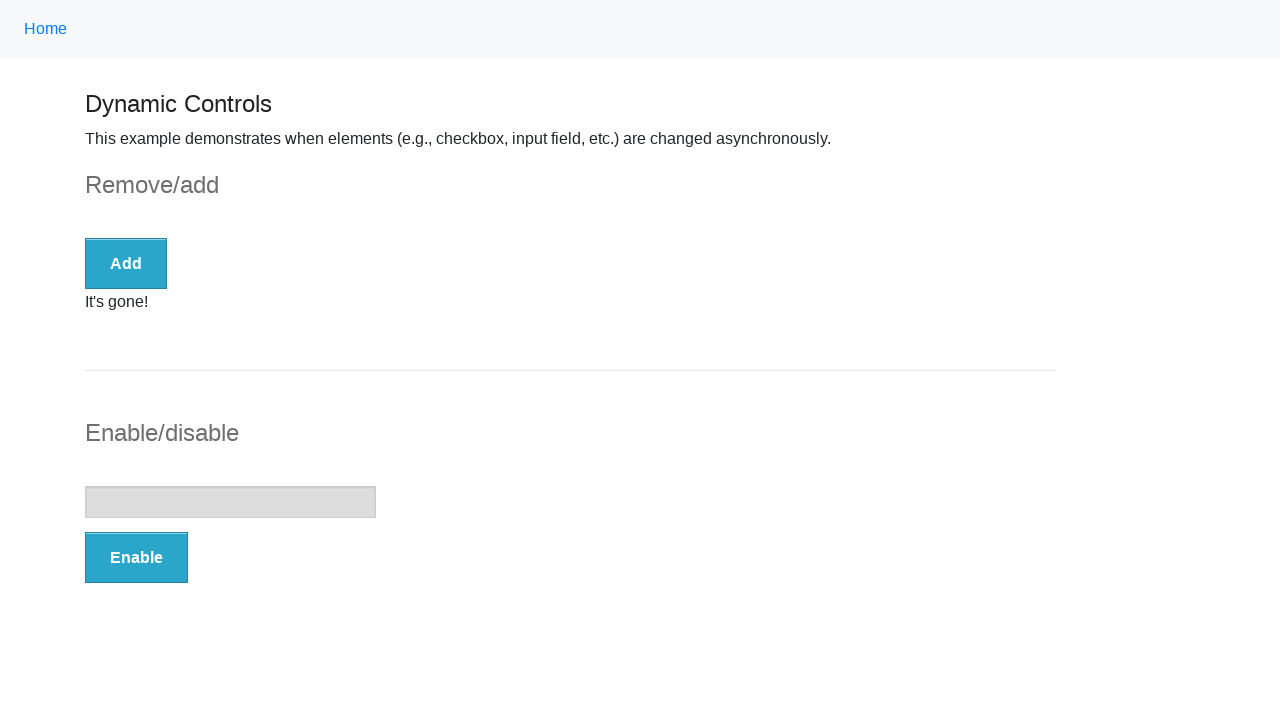